Tests that the registration form shows an error when zip code contains mixed letters and digits

Starting URL: https://www.sharelane.com/cgi-bin/register.py

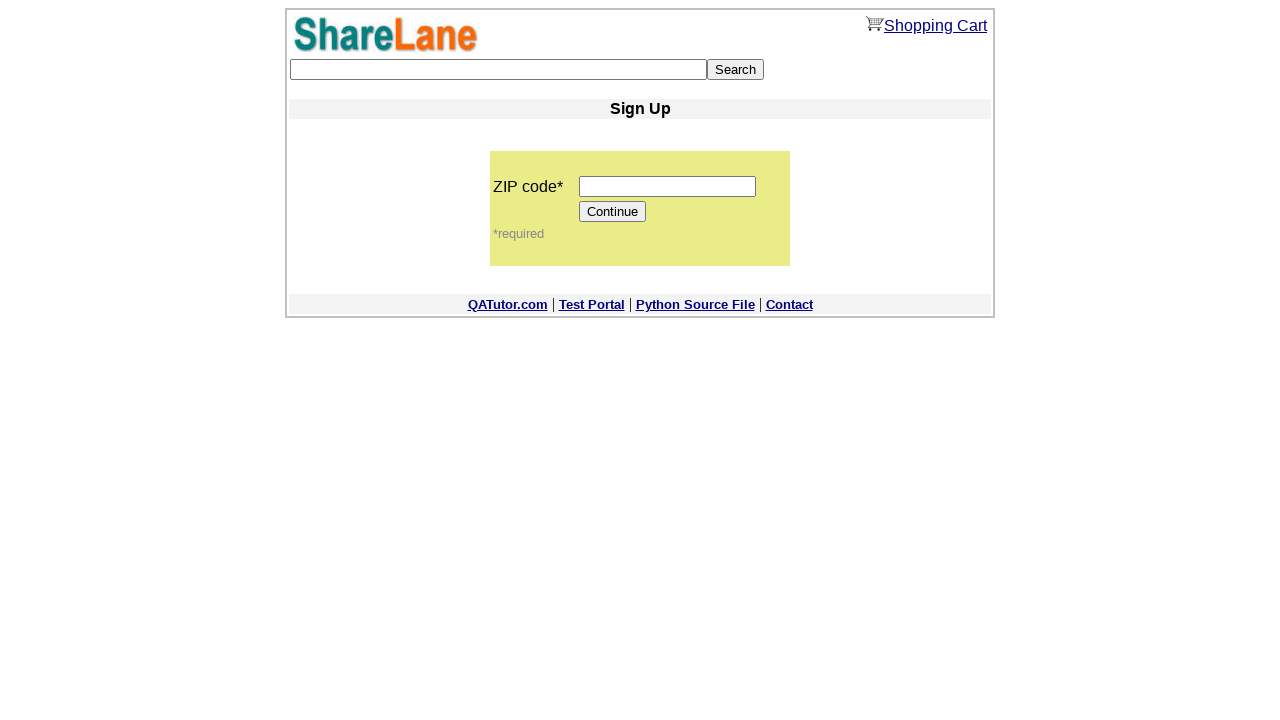

Filled zip code field with mixed letters and digits 'dd888' on input[name='zip_code']
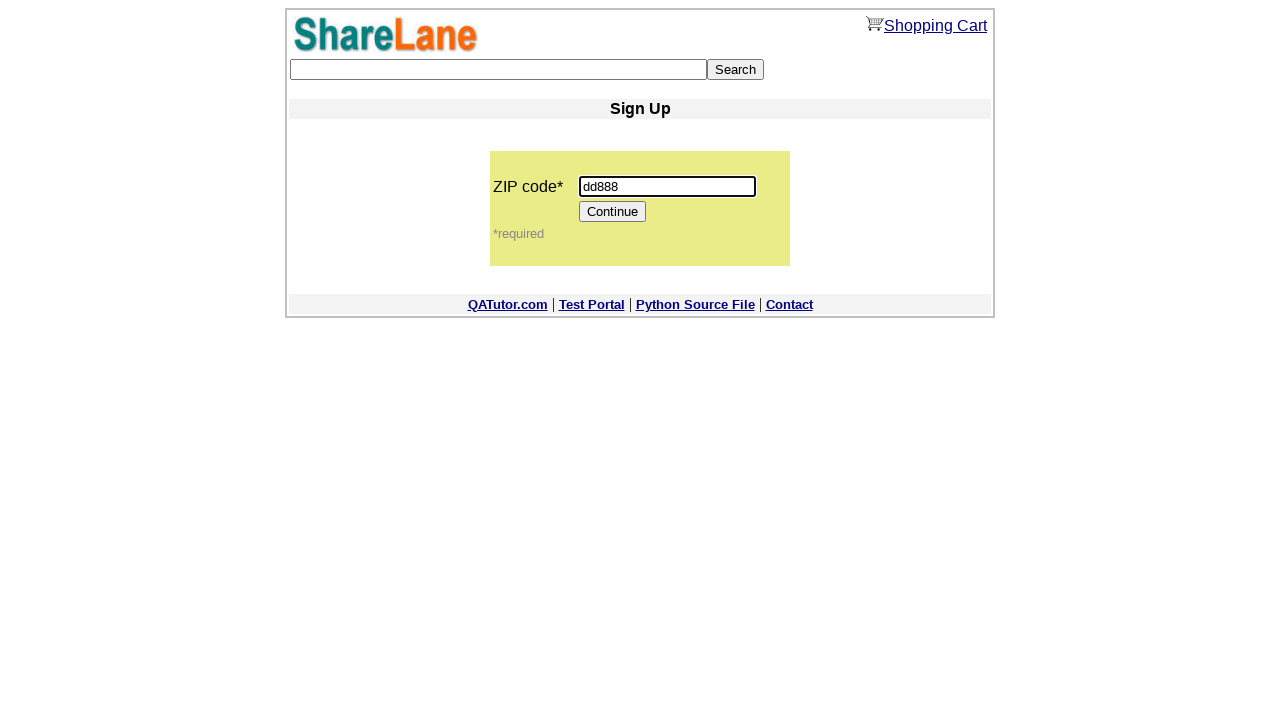

Clicked Continue button to submit registration form at (613, 212) on input[value='Continue']
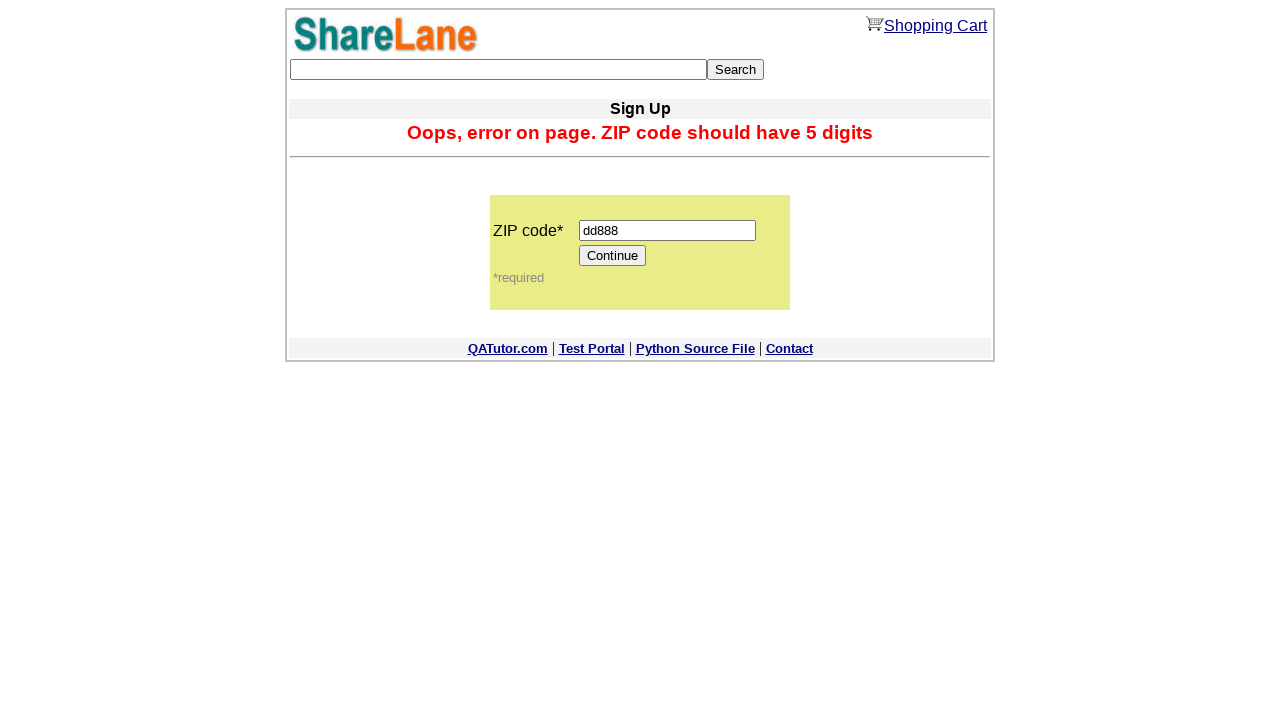

Error message appeared validating that zip code with mixed letters and digits is rejected
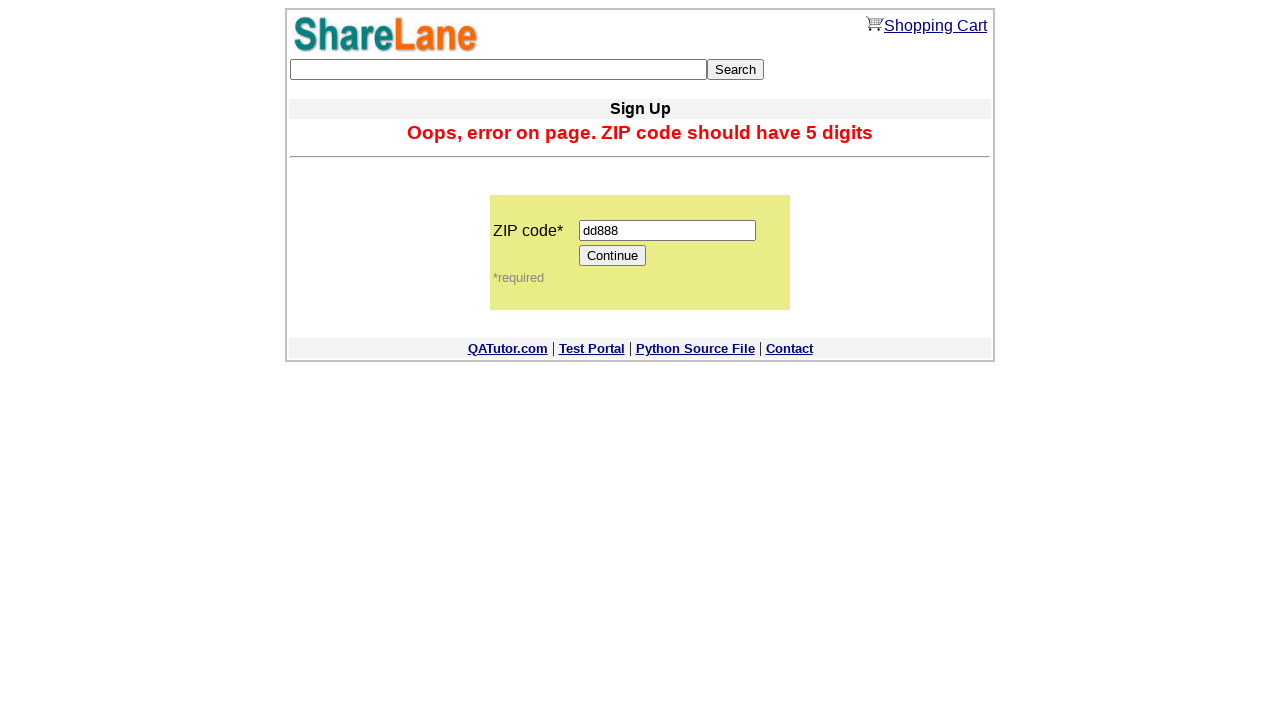

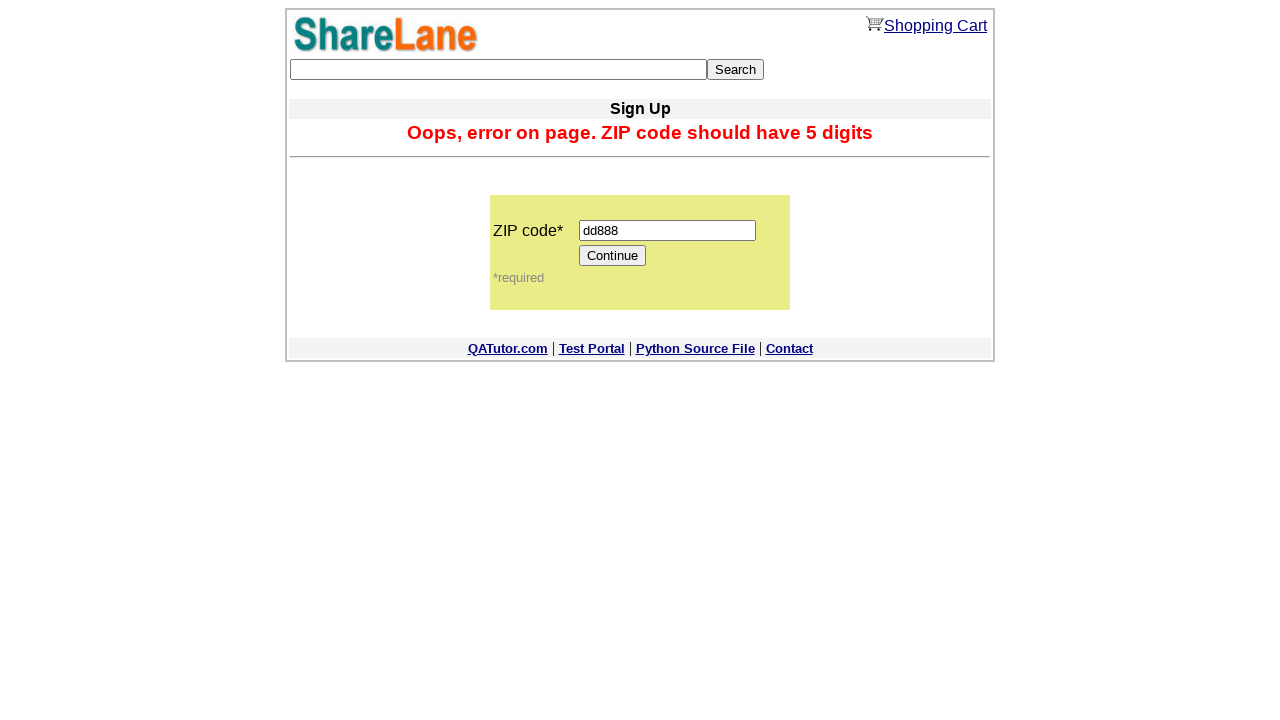